Opens the VsePaymenti website and checks that there are no severe console errors logged

Starting URL: https://vp.ru/

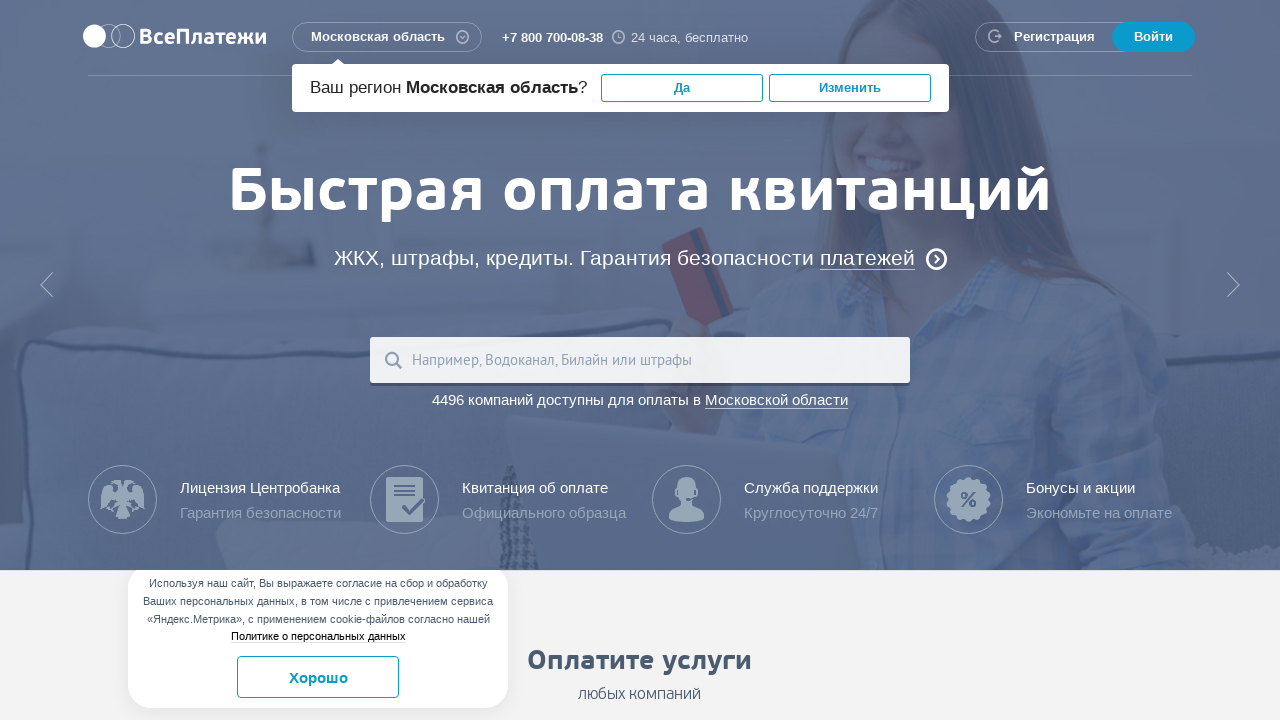

Set up console message listener
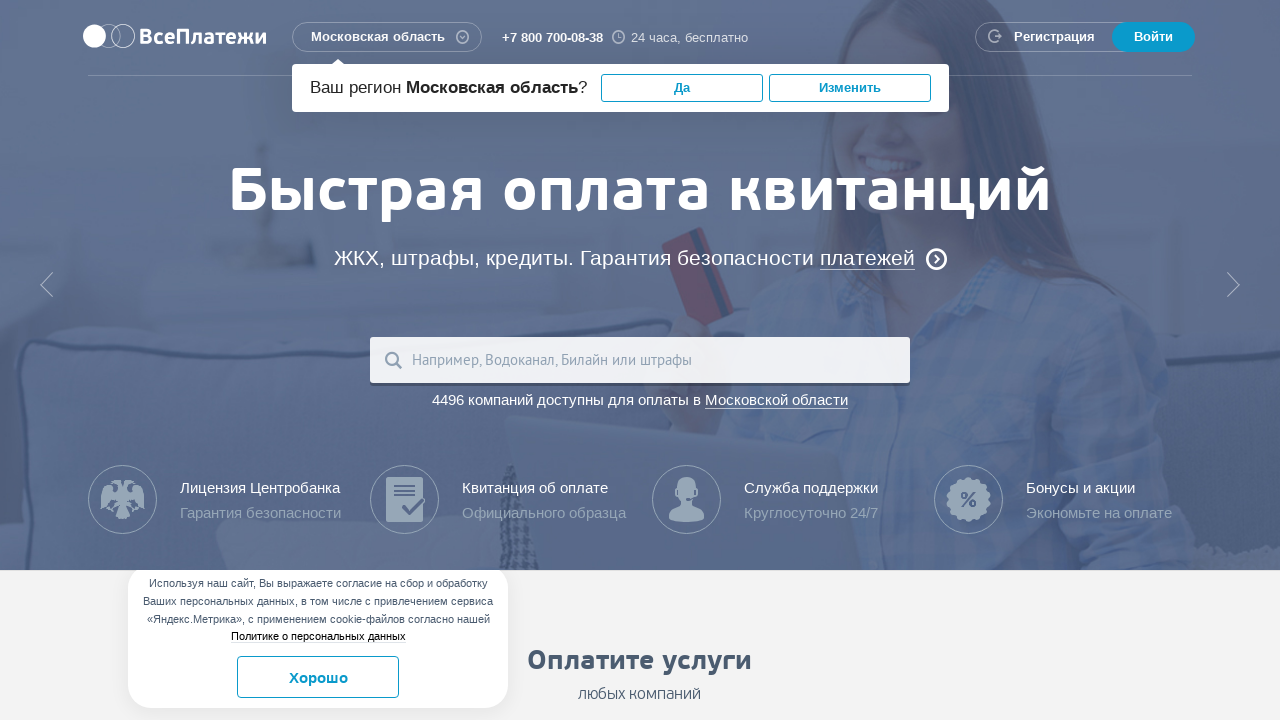

Reloaded VsePaymenti website to capture console logs
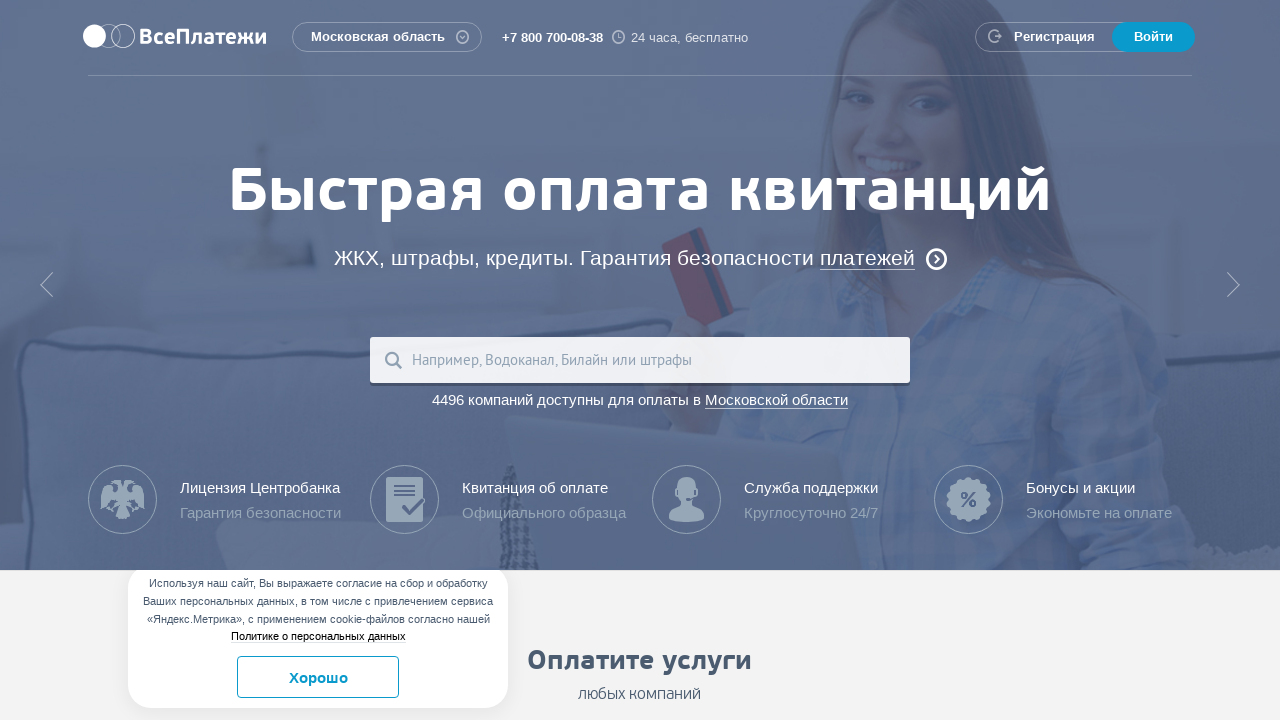

Waited for page to reach domcontentloaded state
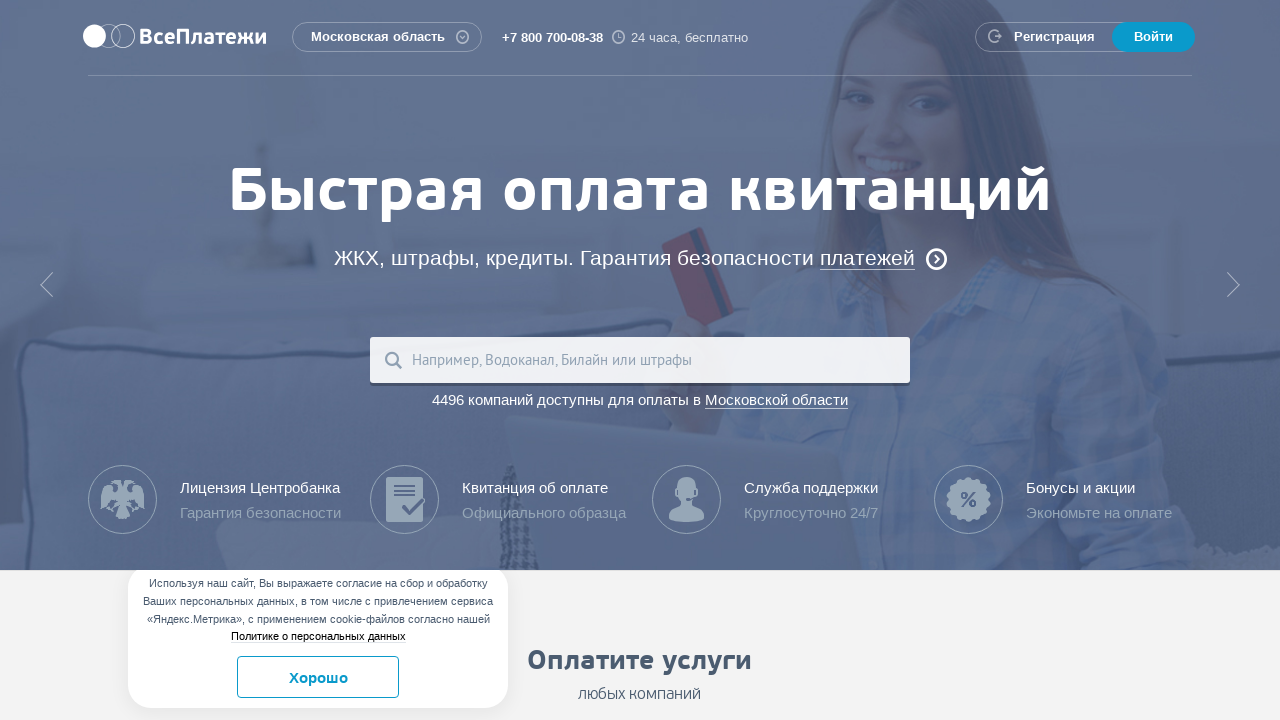

Verified no SEVERE errors found in console logs
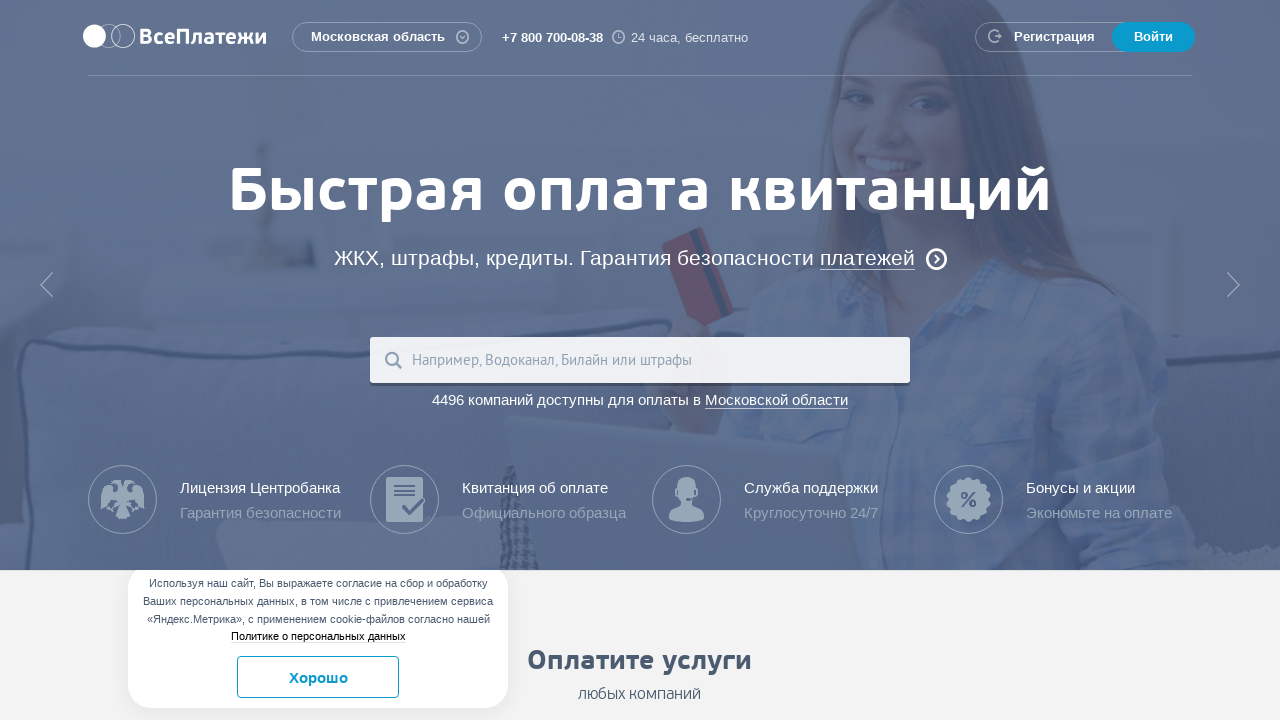

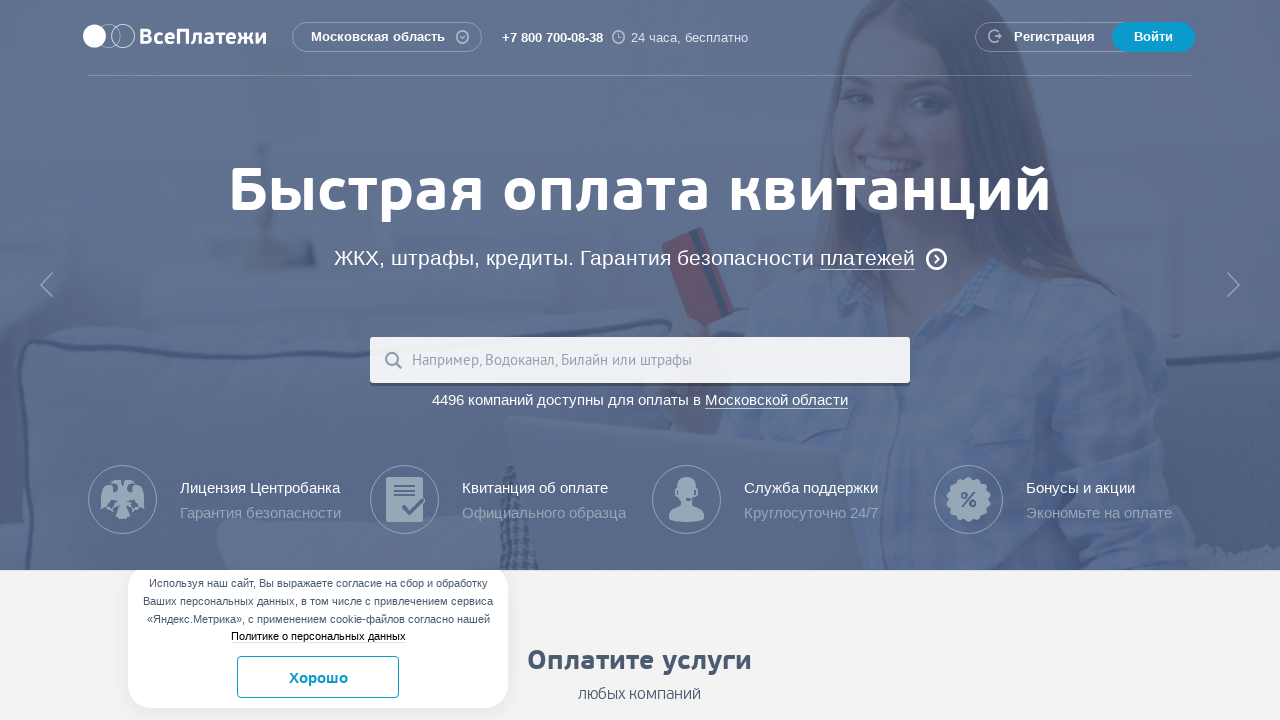